Tests button clicking functionality using Actions class to move to an element and click it

Starting URL: https://demoqa.com/buttons

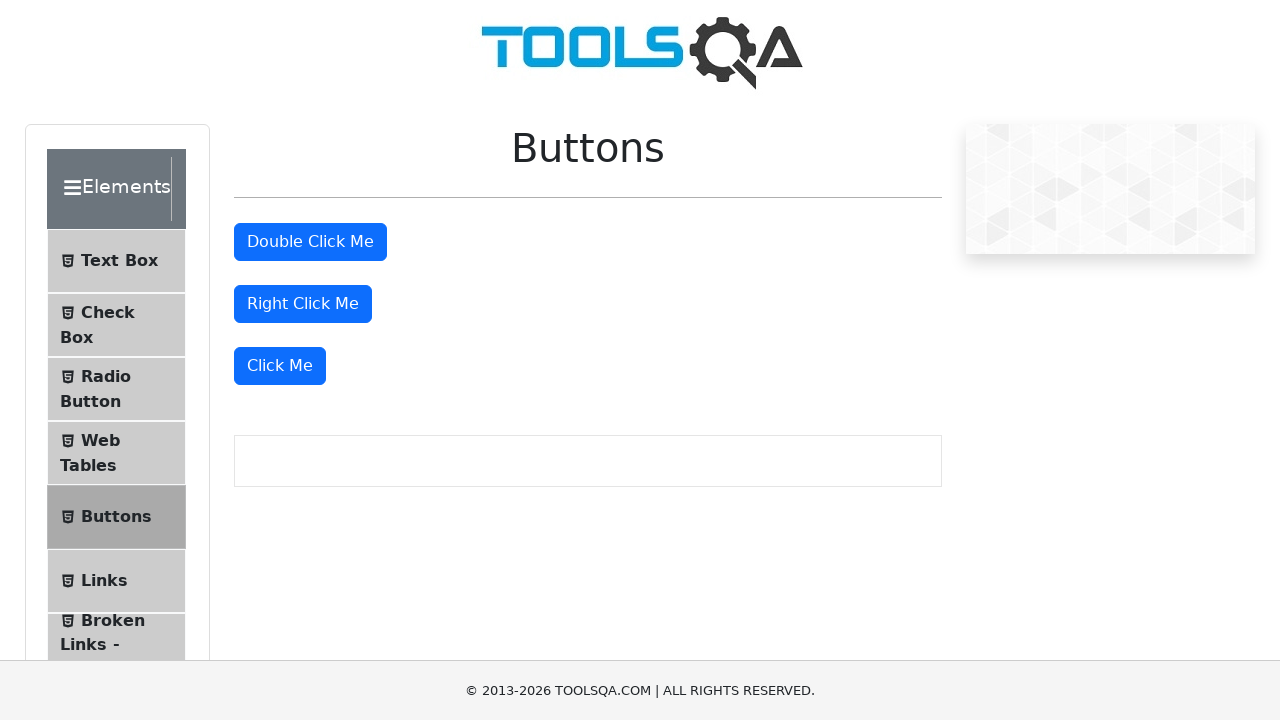

Navigated to https://demoqa.com/buttons
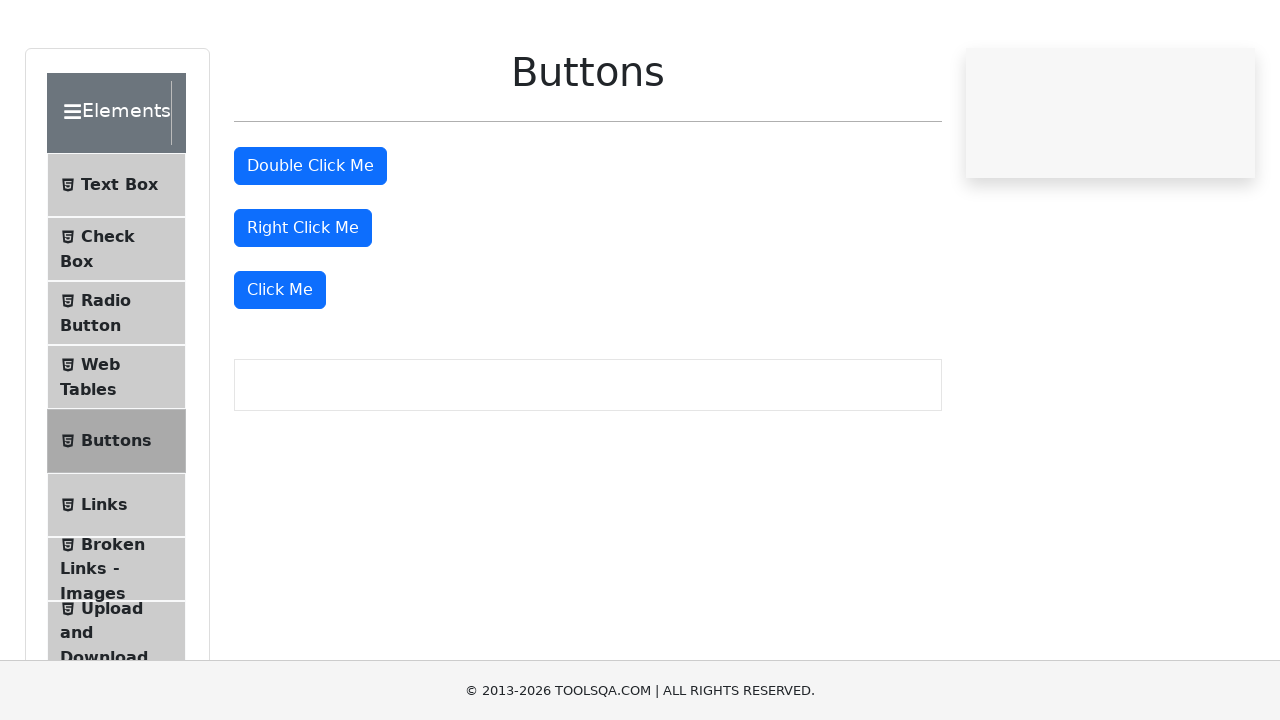

Clicked the 'Click Me' button using XPath at (280, 366) on xpath=//*[text()='Click Me']
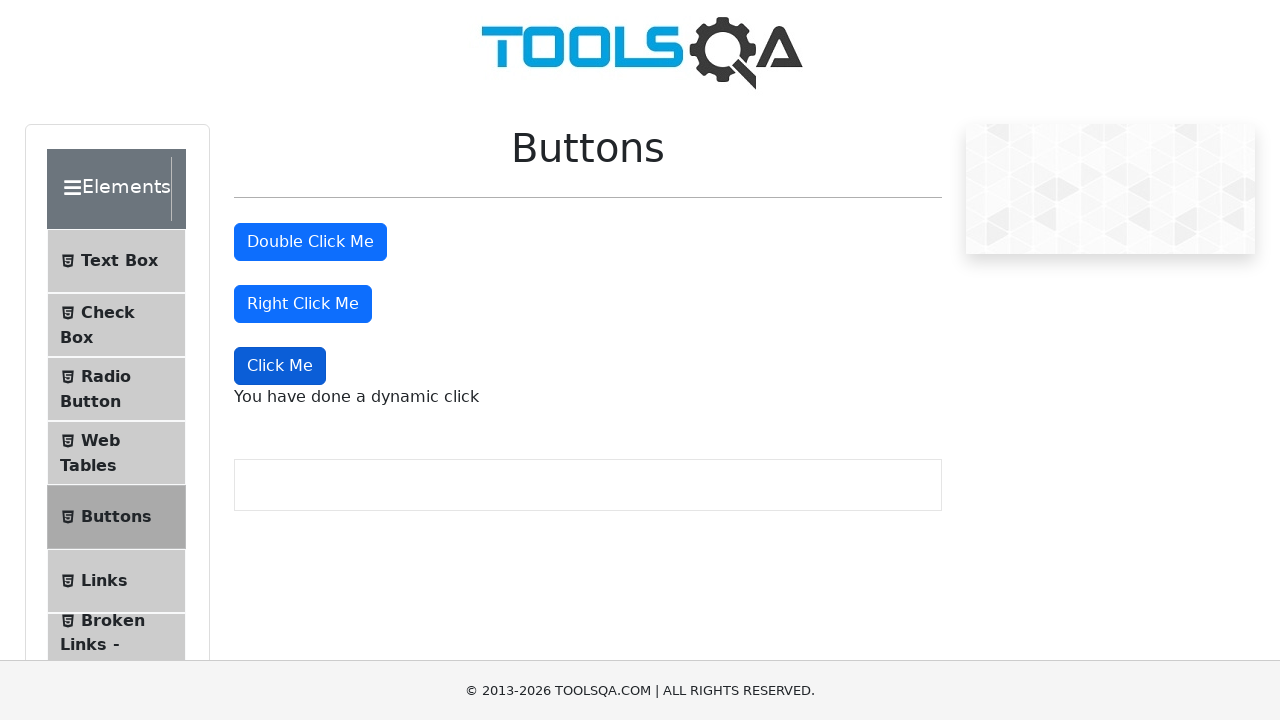

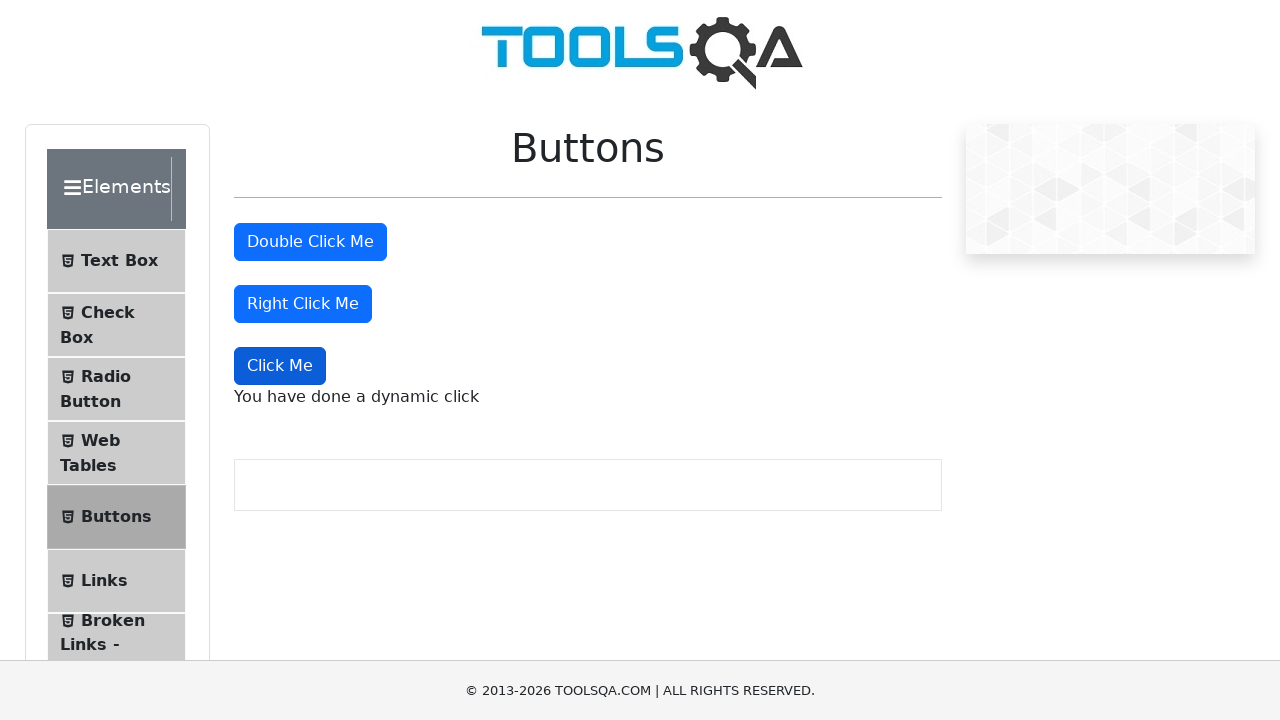